Tests various JavaScript alert types on a demo site including simple alerts, confirmation dialogs with OK/Cancel, and prompt alerts with text input functionality.

Starting URL: http://demo.automationtesting.in/Alerts.html

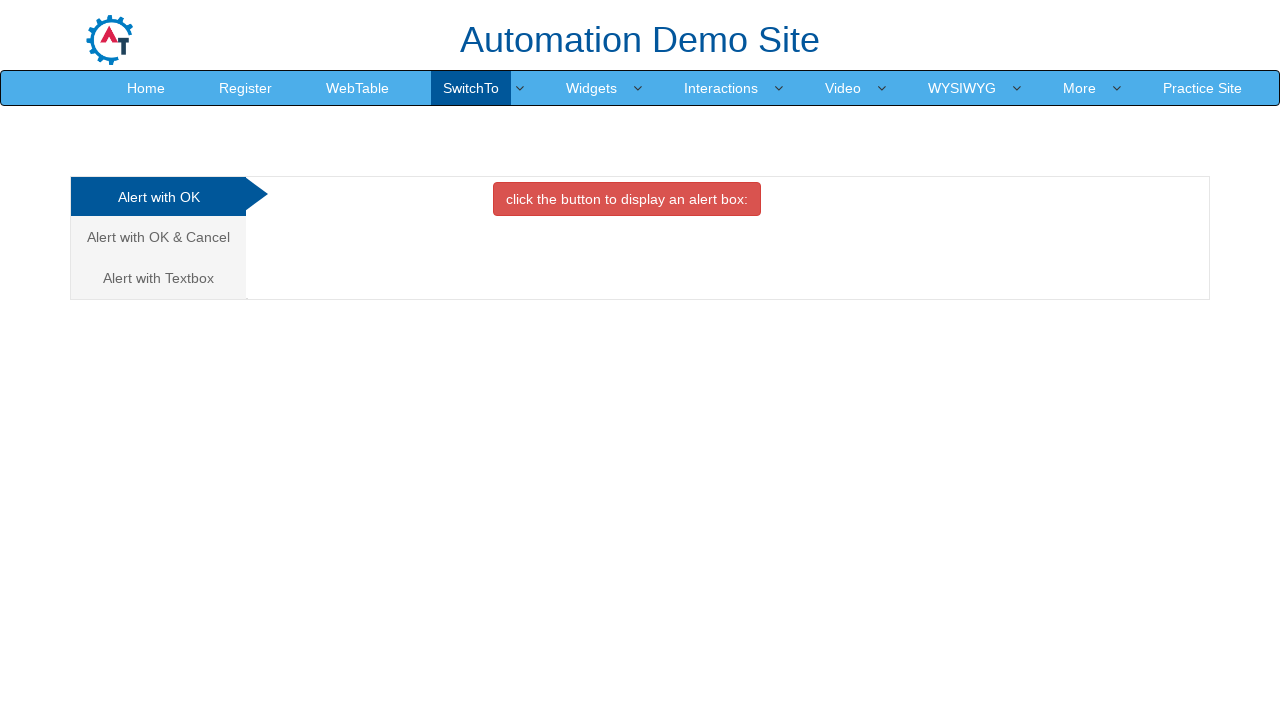

Set up dialog handler to dismiss simple alert
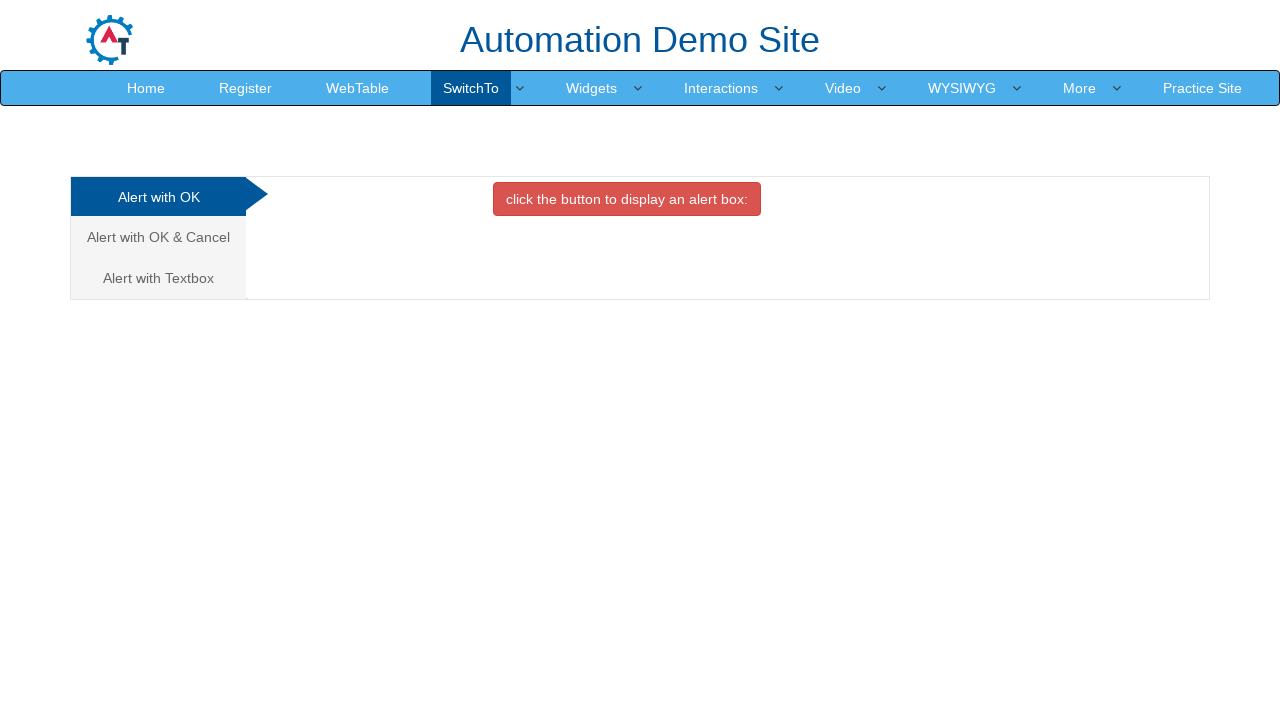

Clicked danger button to trigger simple alert at (627, 199) on .btn-danger
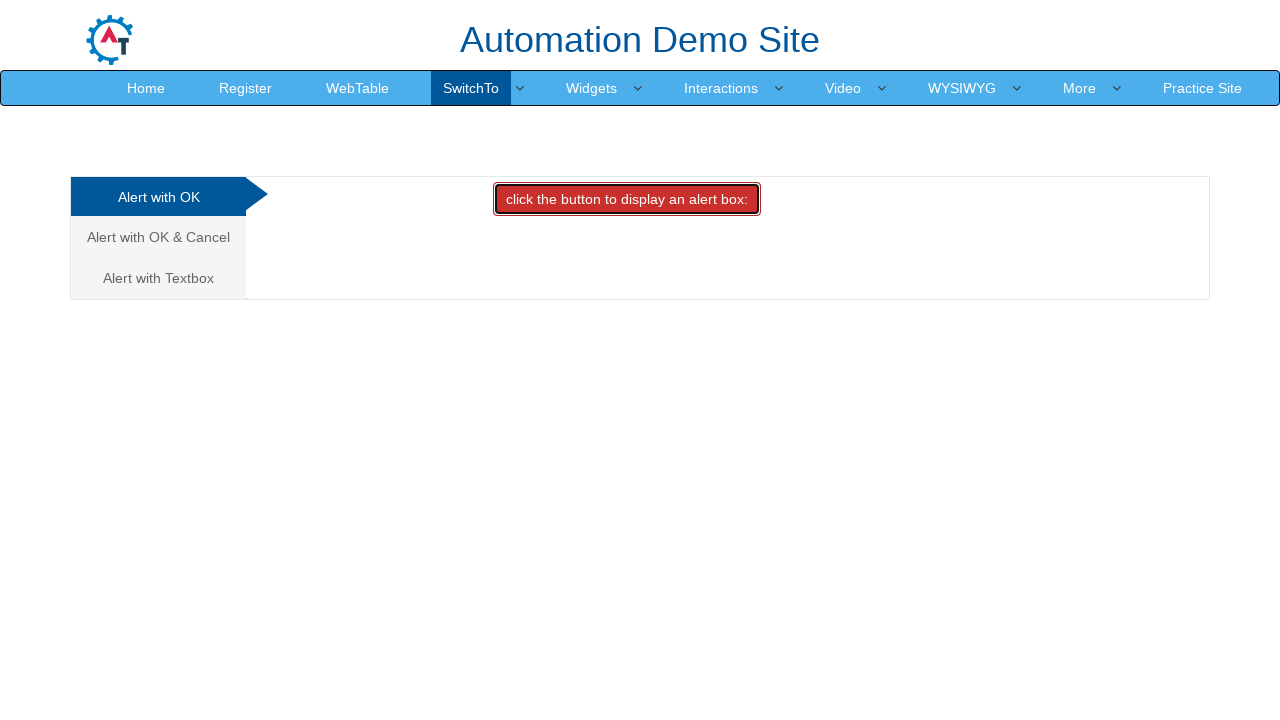

Waited for UI to settle after simple alert
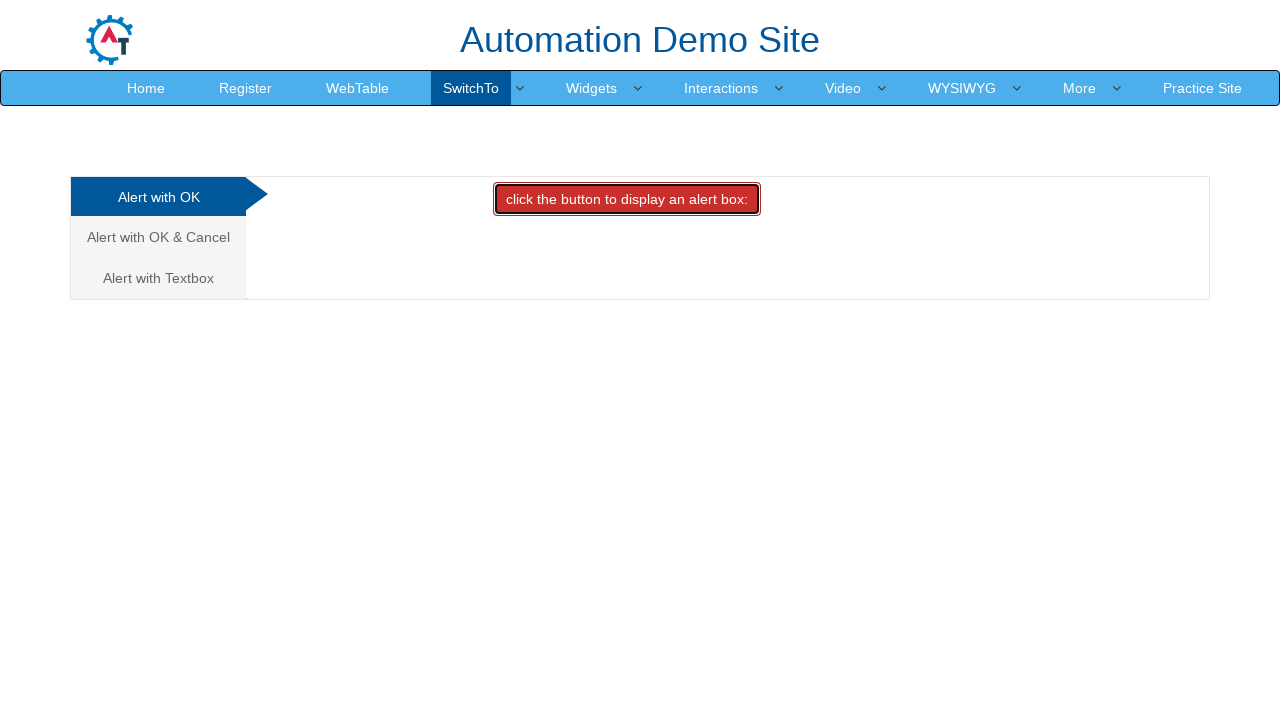

Clicked on 'Alert with OK & Cancel' tab at (158, 237) on text=Alert with OK & Cancel
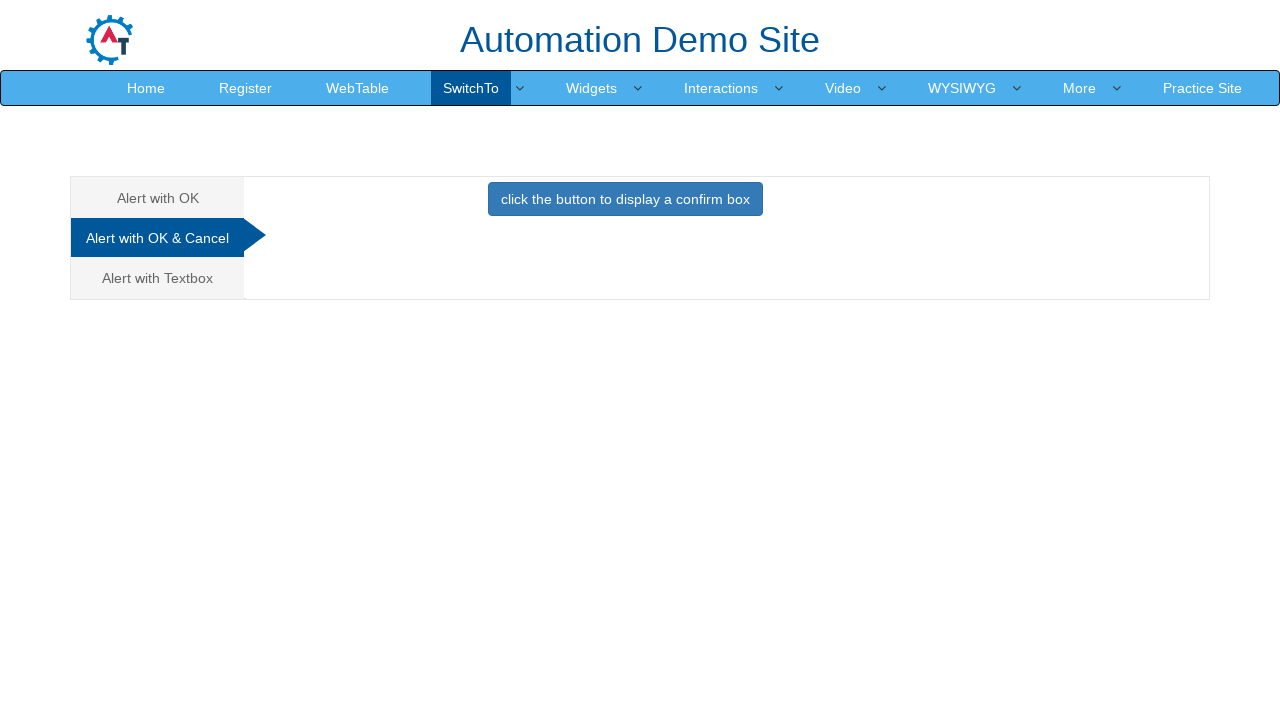

Waited for tab content to load
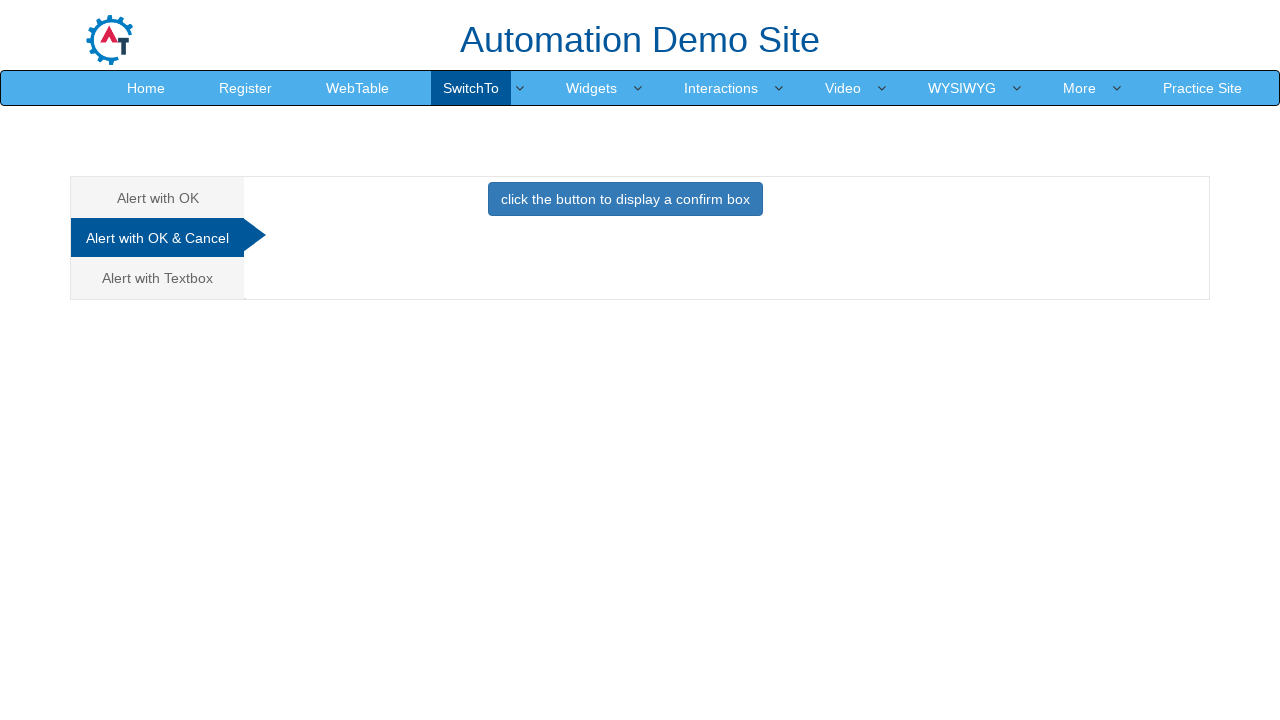

Set up dialog handler to dismiss confirmation alert
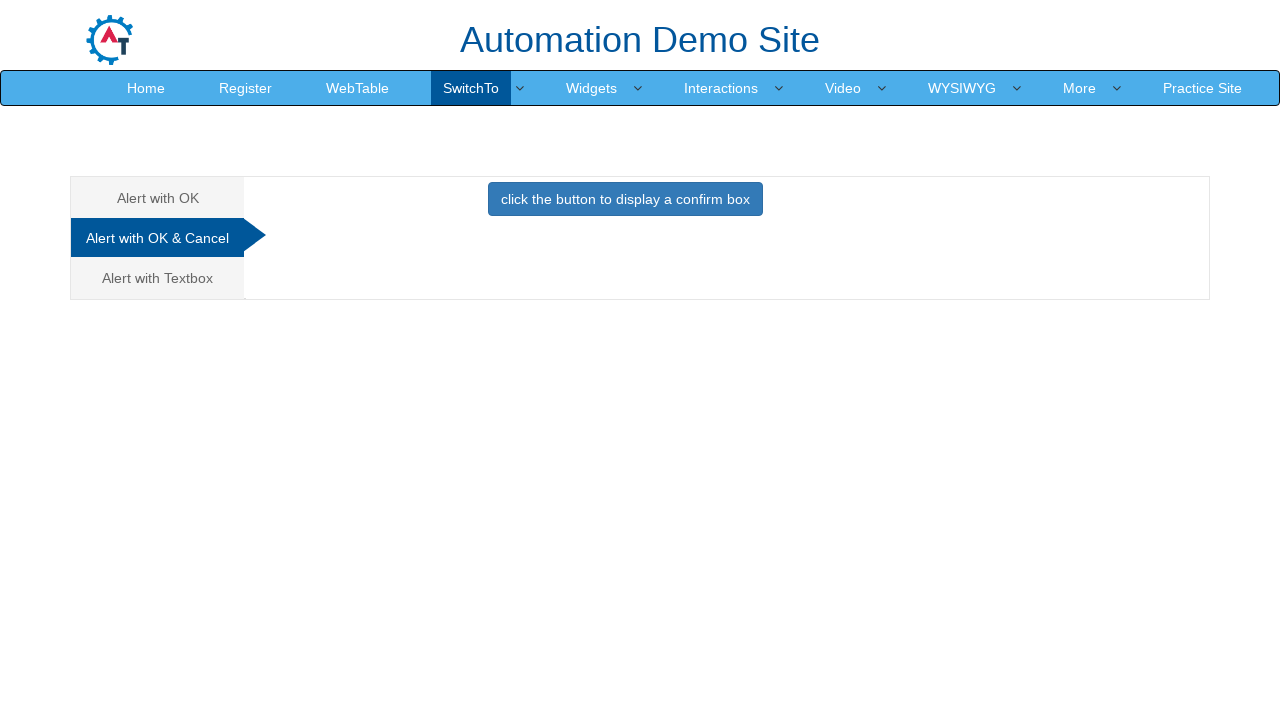

Clicked primary button to trigger confirmation alert at (625, 199) on button.btn-primary
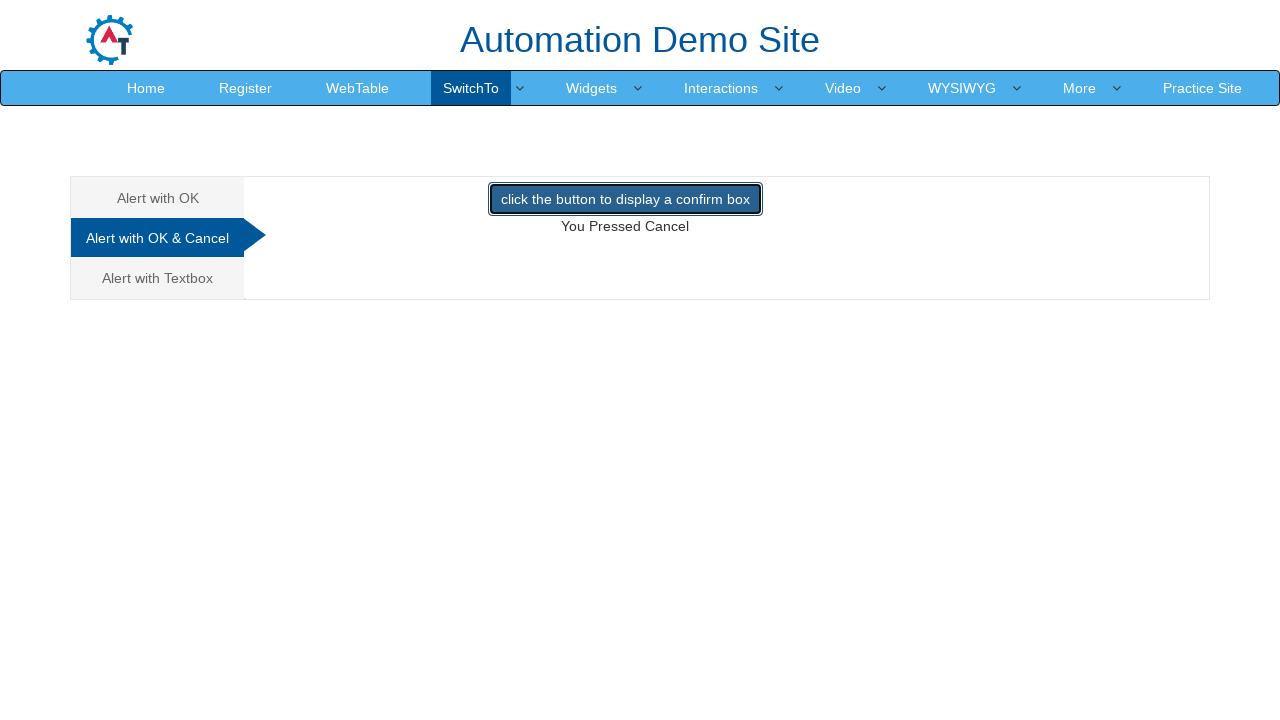

Waited for UI to settle after confirmation alert
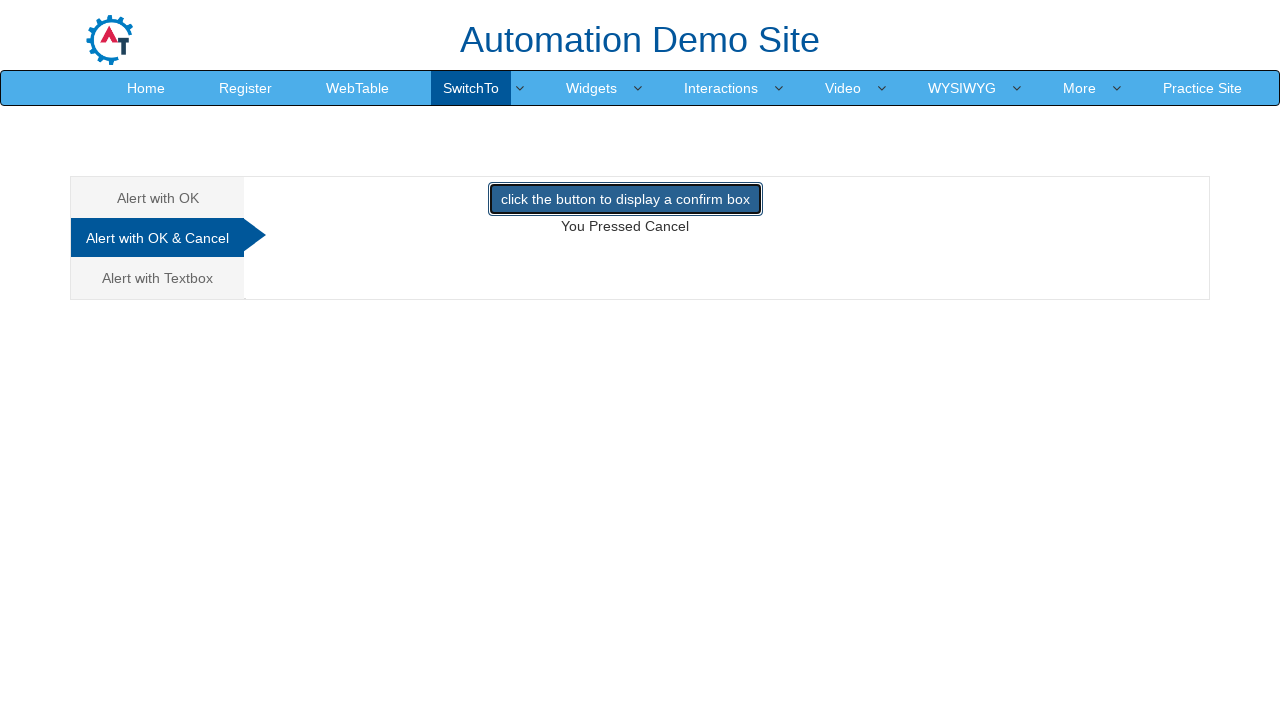

Clicked on 'Alert with Textbox' tab at (158, 278) on text=Alert with Textbox
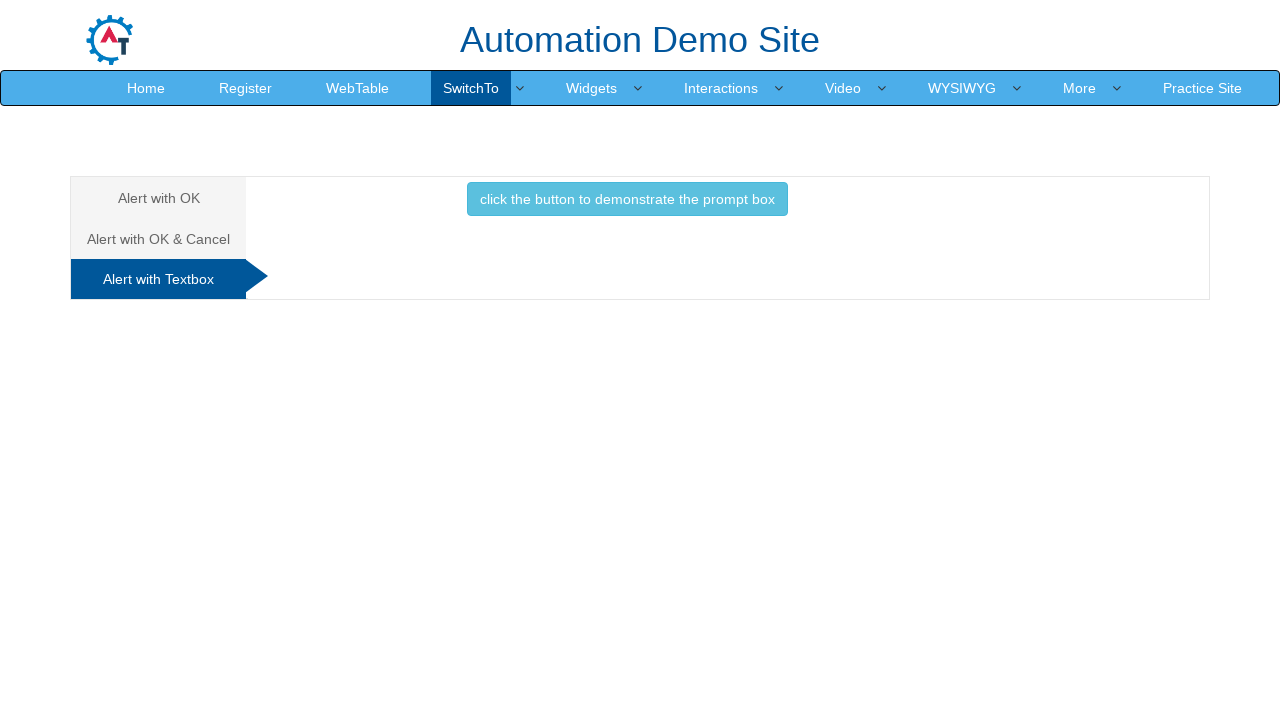

Set up dialog handler to accept prompt alert with text 'Ahmadkhan'
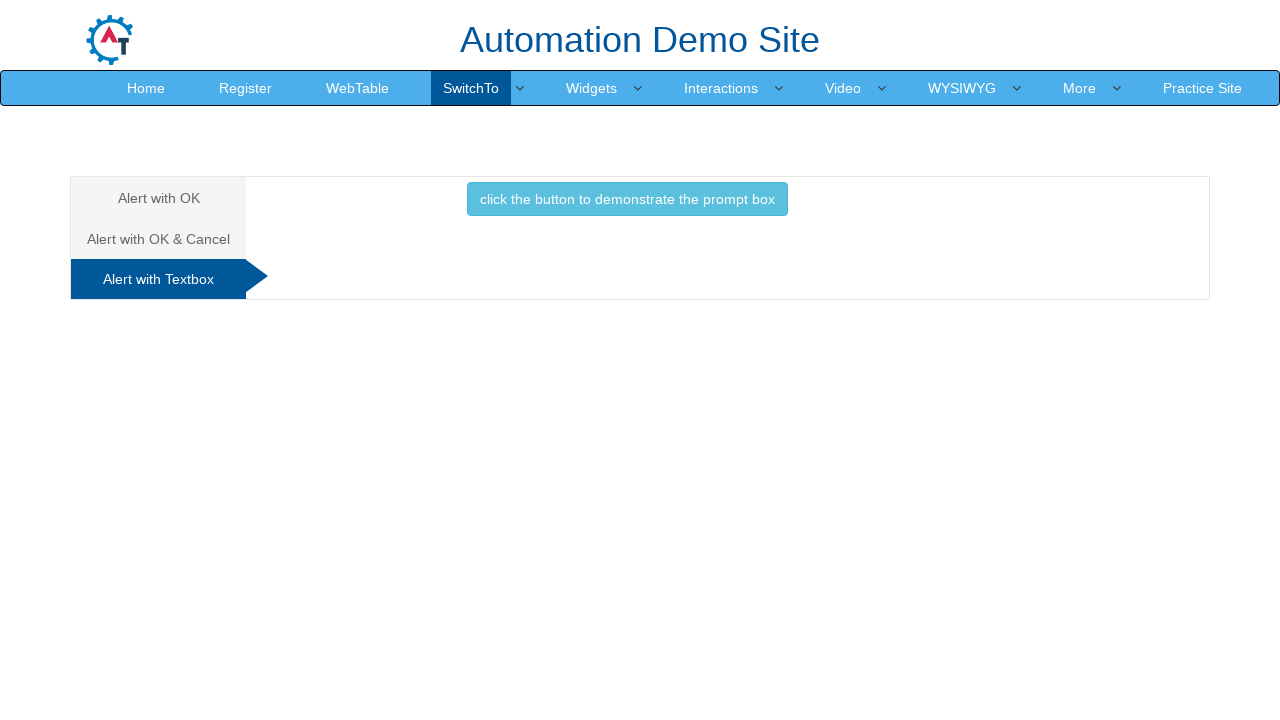

Clicked info button to trigger prompt alert at (627, 199) on button.btn-info
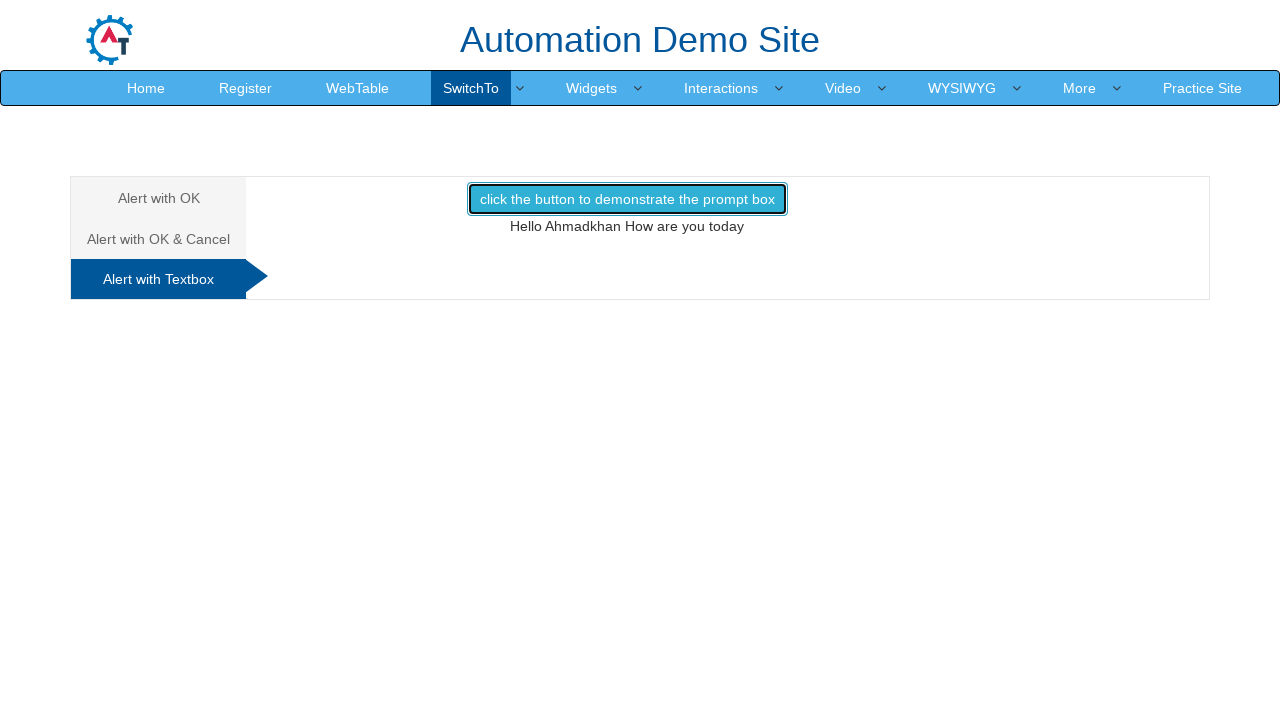

Waited for UI to settle after prompt alert
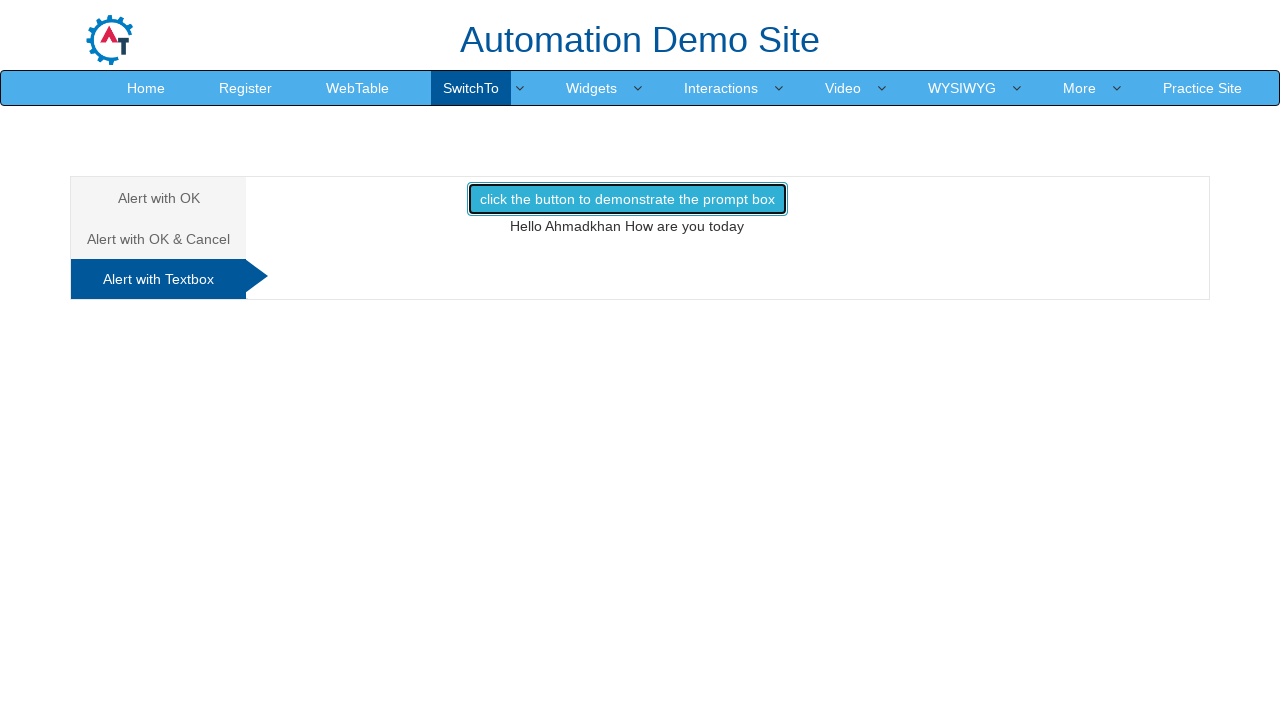

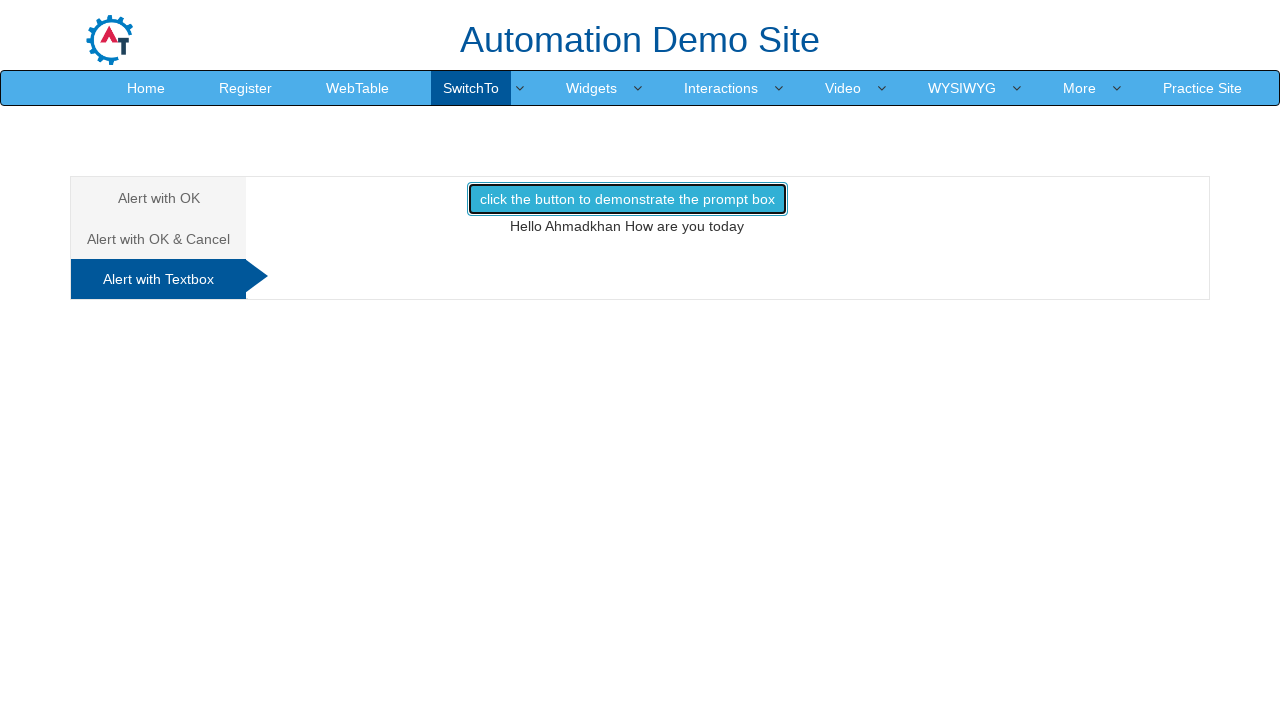